Tests text input field with valid input, expecting a success result displaying the entered text

Starting URL: https://www.qa-practice.com/elements/input/simple

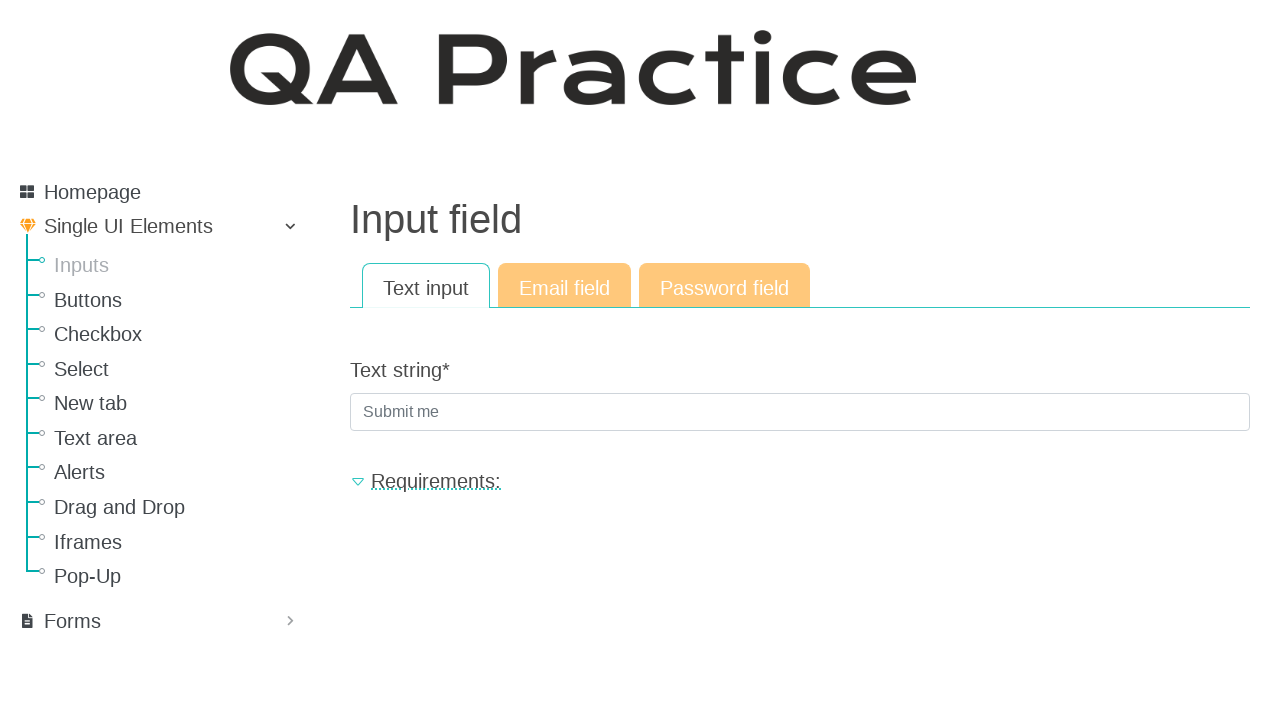

Filled text input field with 'goodinput' on #id_text_string
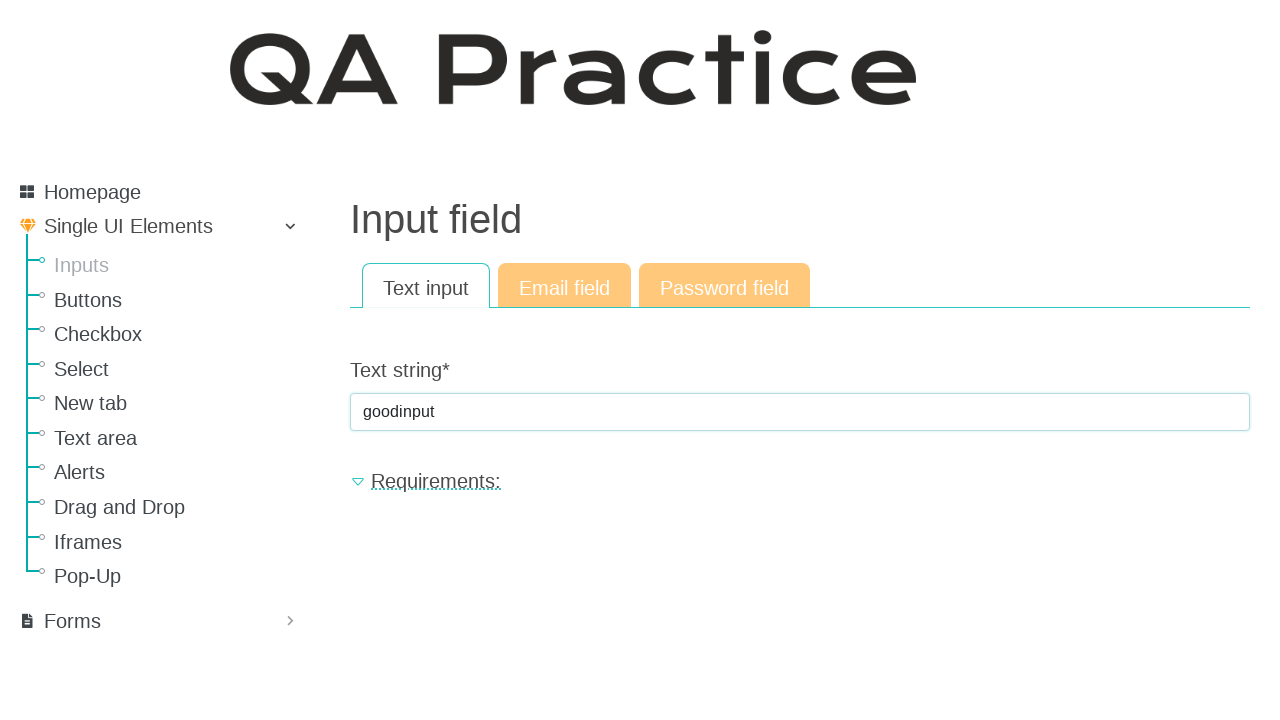

Pressed Enter to submit the form
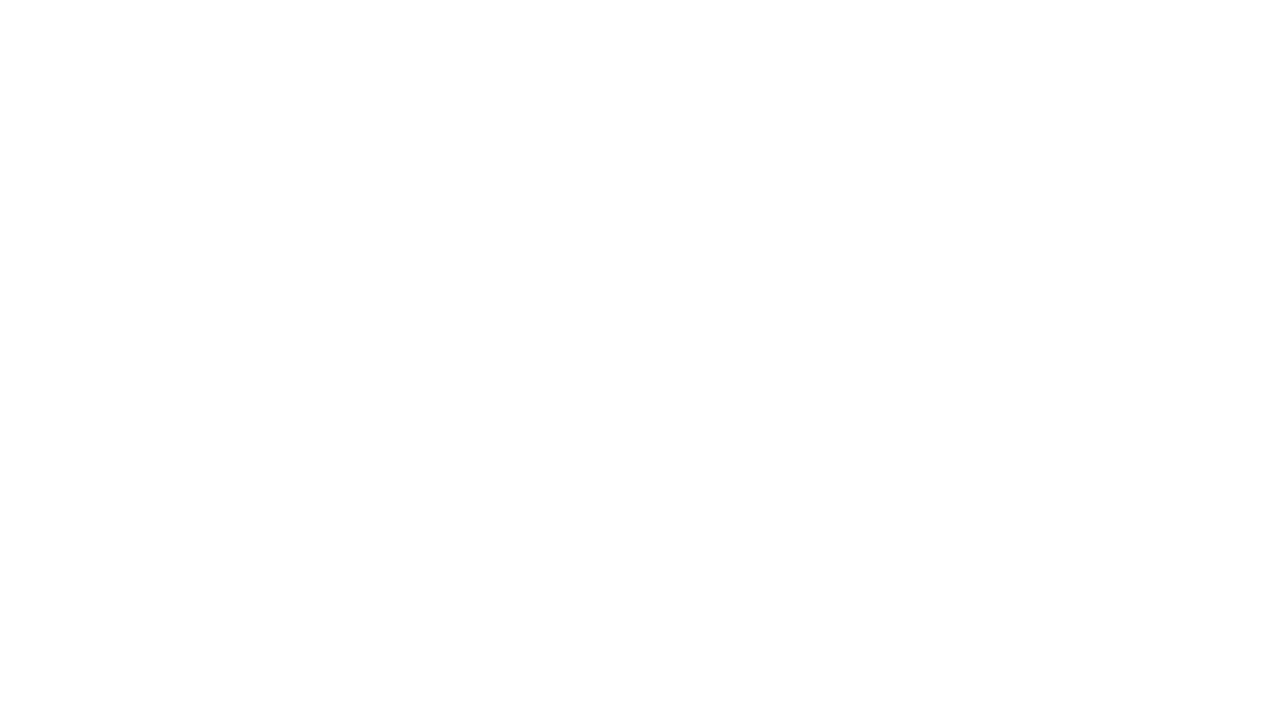

Result container appeared
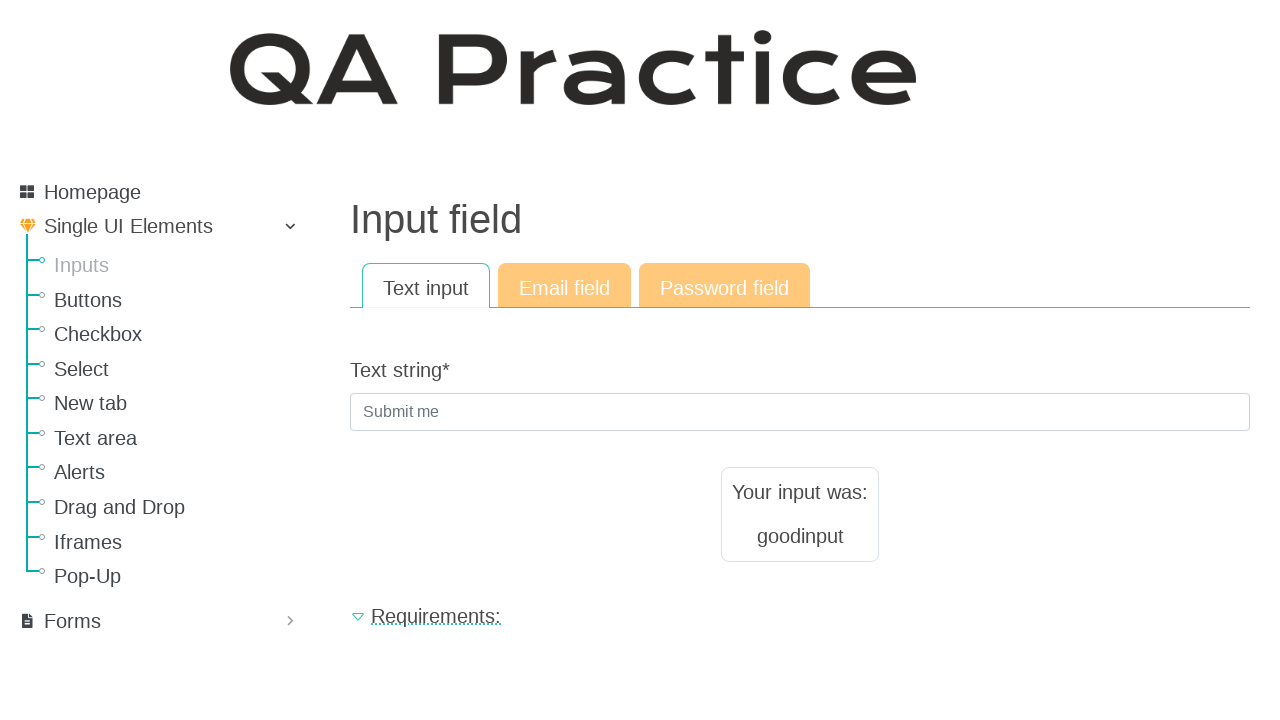

Result text element appeared displaying the entered text
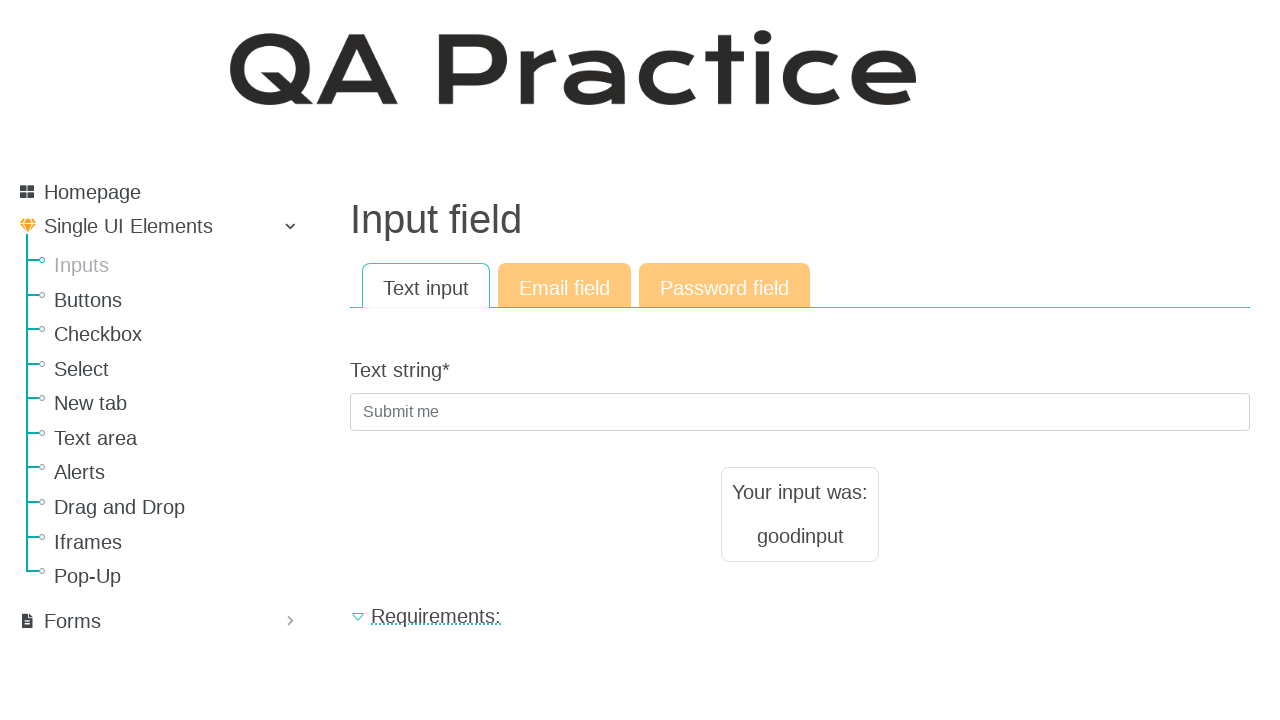

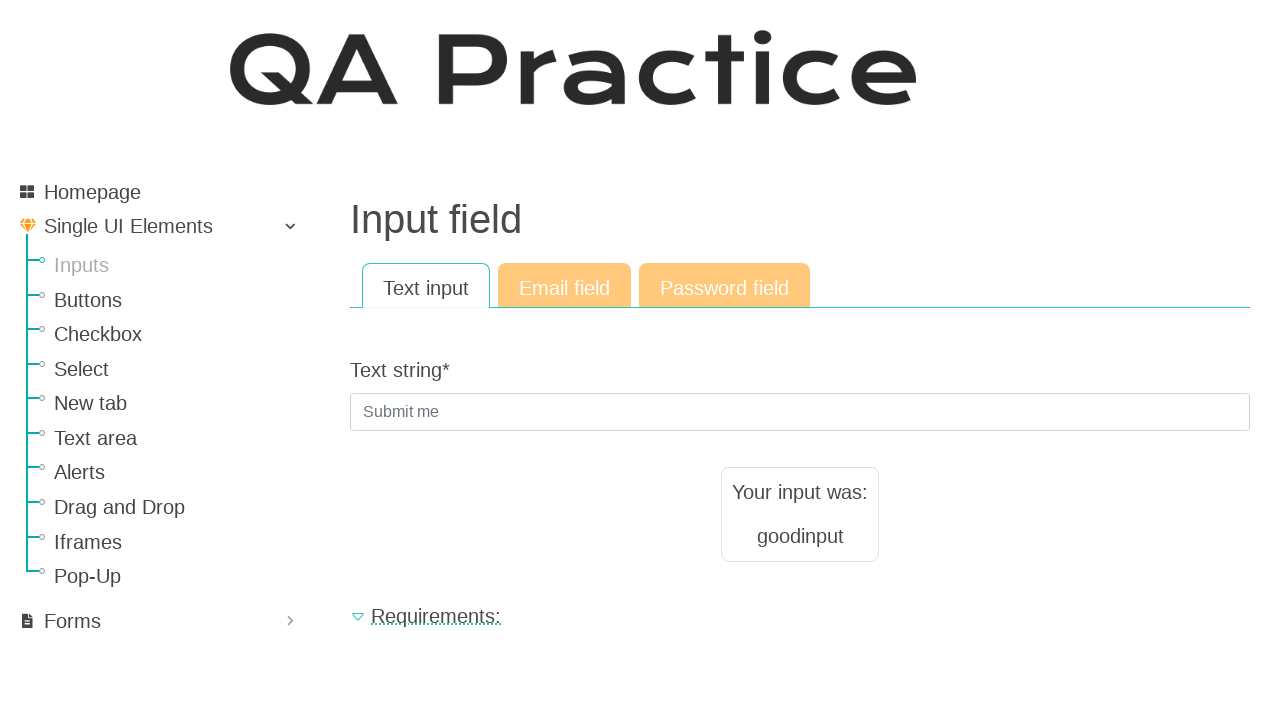